Navigates to a news/blog page and waits for the page to fully load, verifying the page renders correctly.

Starting URL: https://valta-frontend-staging-2025.vercel.app/news

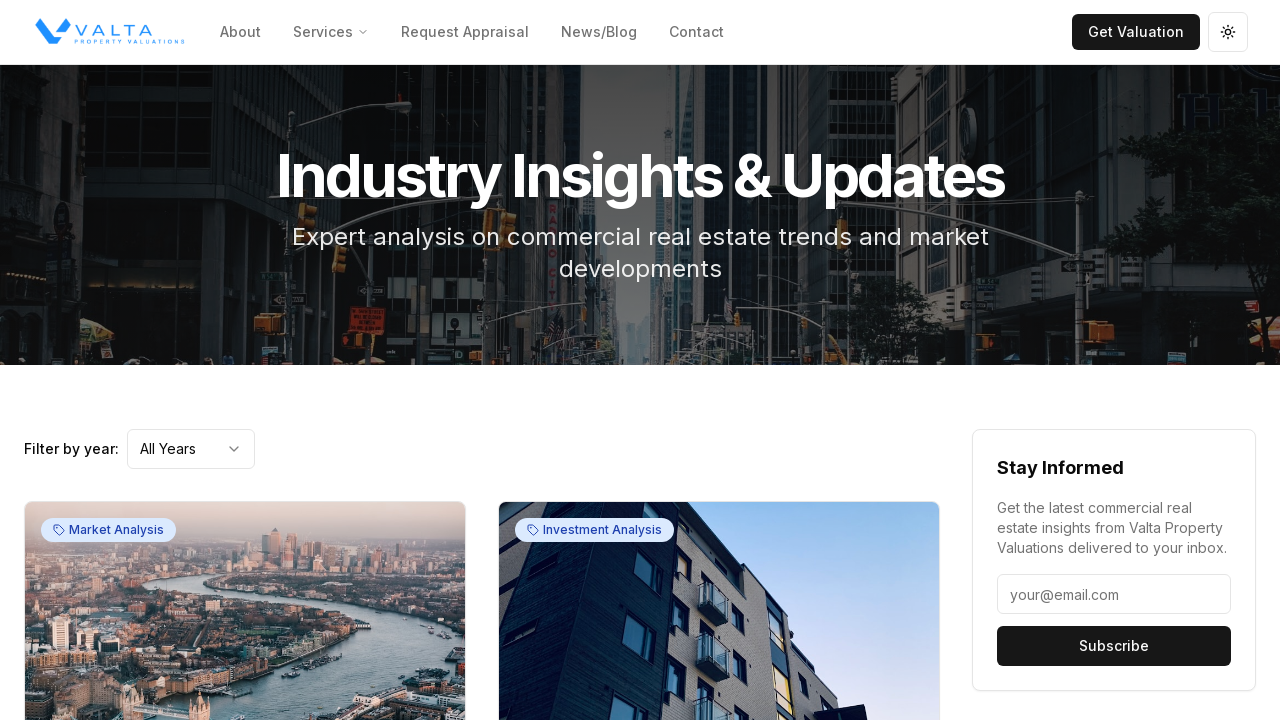

Navigated to news page
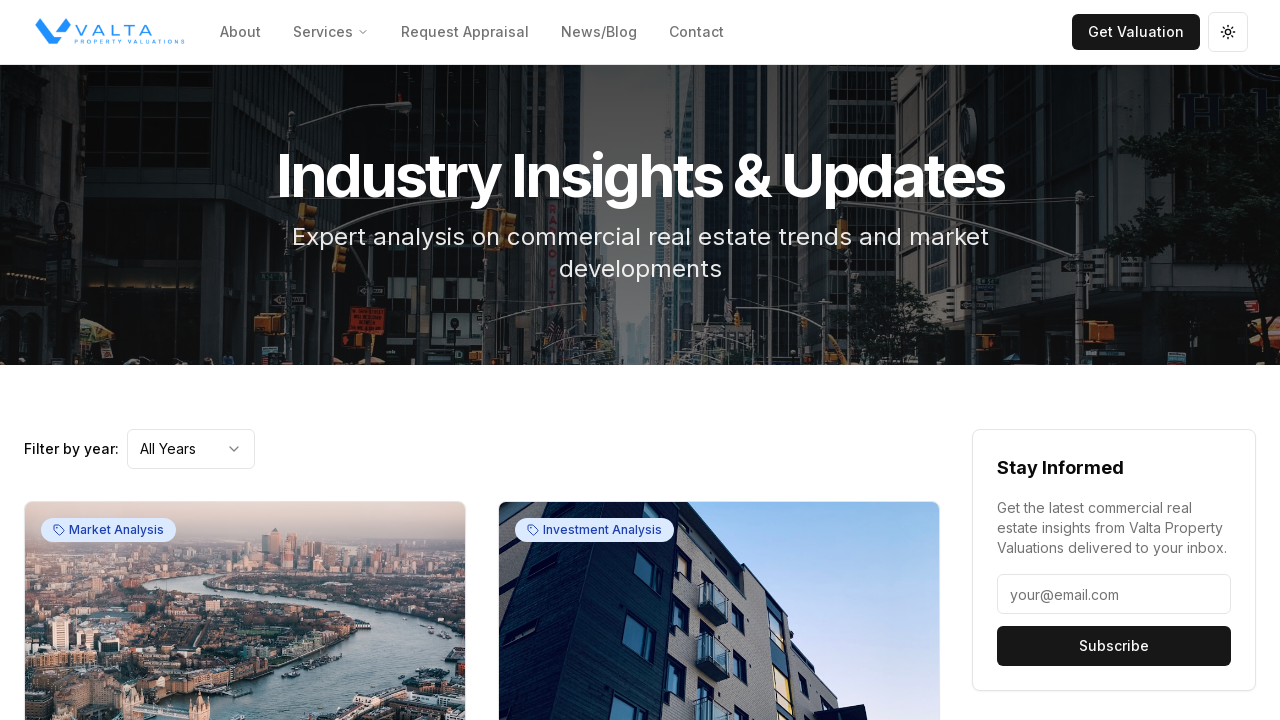

Waited for network idle - page fully loaded
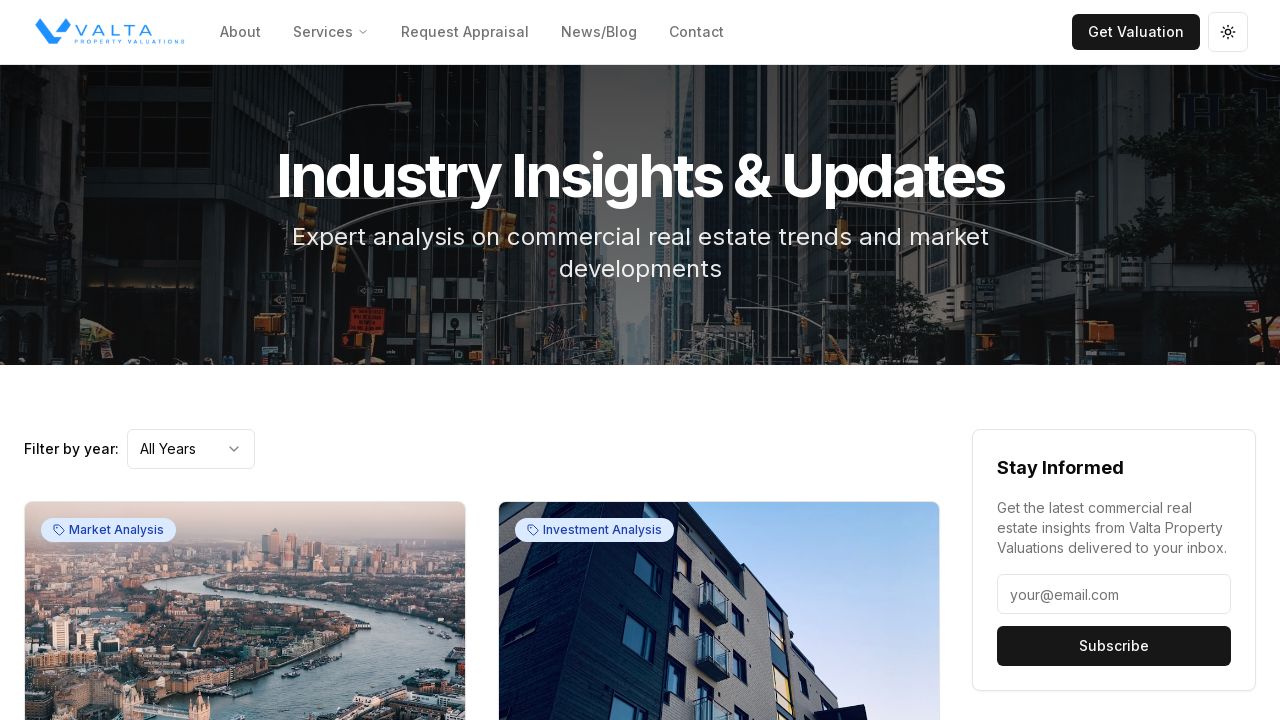

Waited 3 seconds for page content to be visible
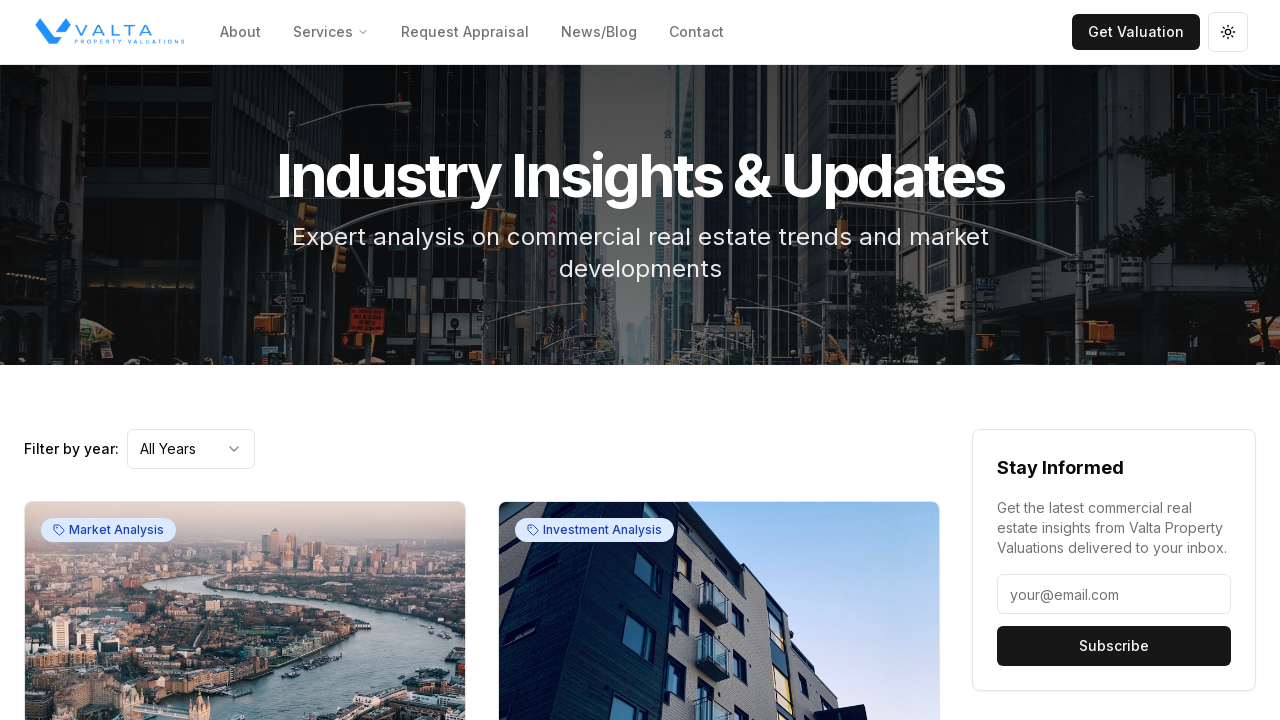

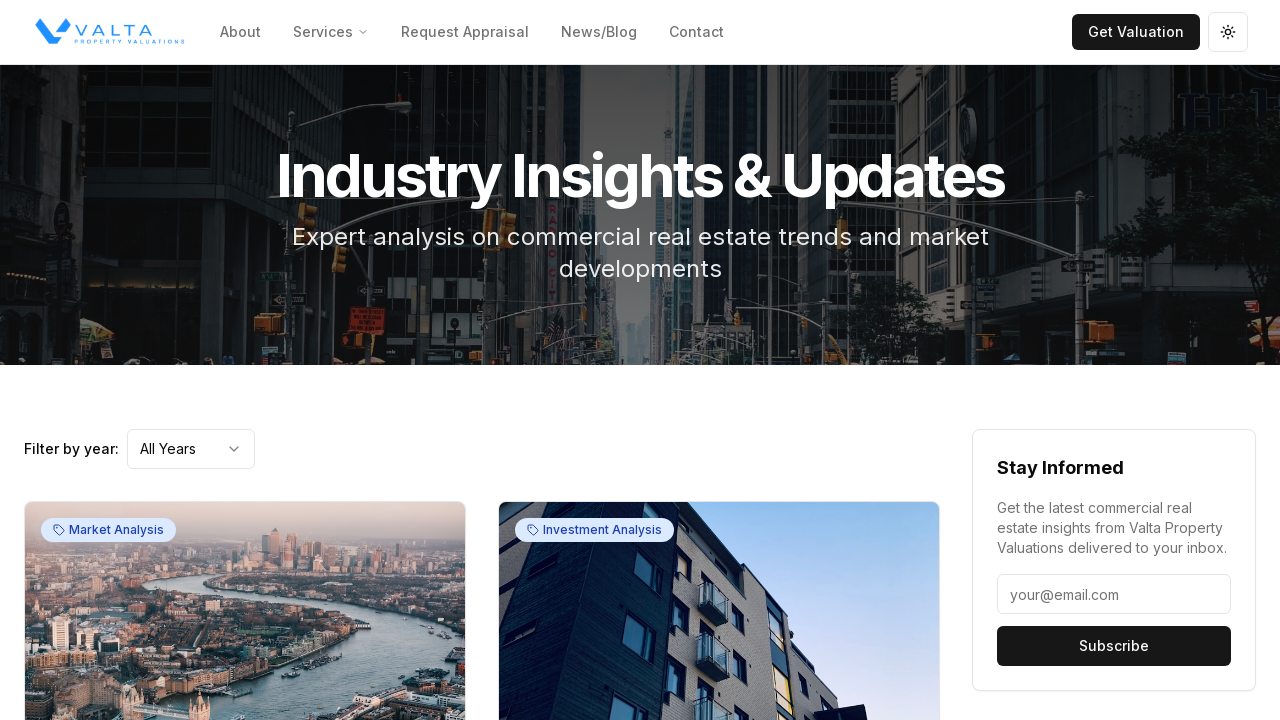